Tests JavaScript prompt dialog by clicking the prompt button, entering text, and accepting the dialog

Starting URL: https://the-internet.herokuapp.com/javascript_alerts

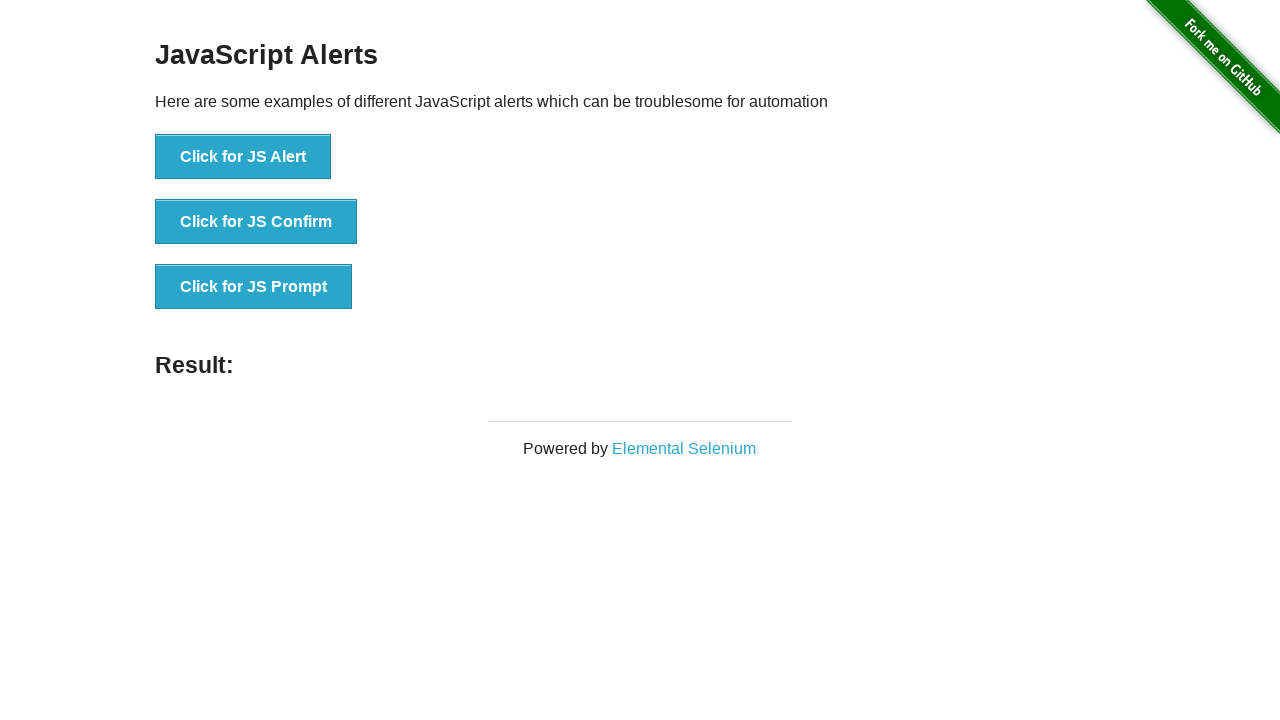

Set up dialog handler to accept prompt with 'Test Input'
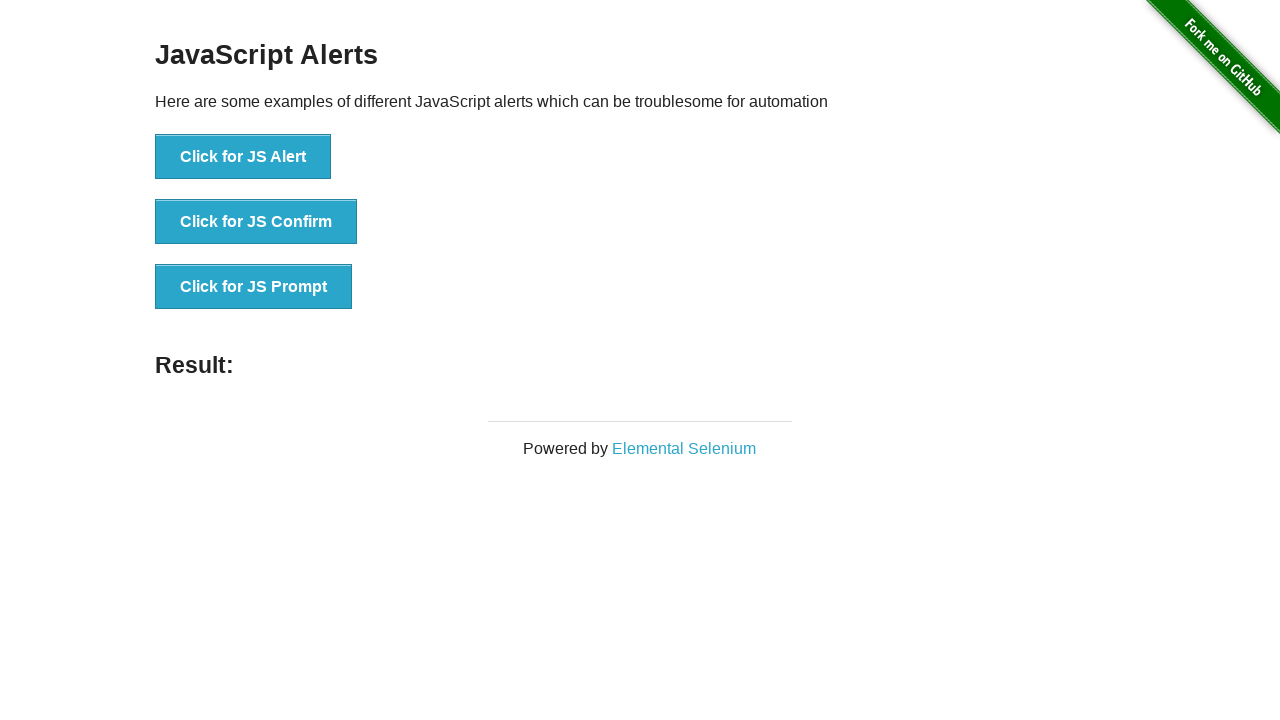

Clicked the JS Prompt button at (254, 287) on button:has-text("Click for JS Prompt")
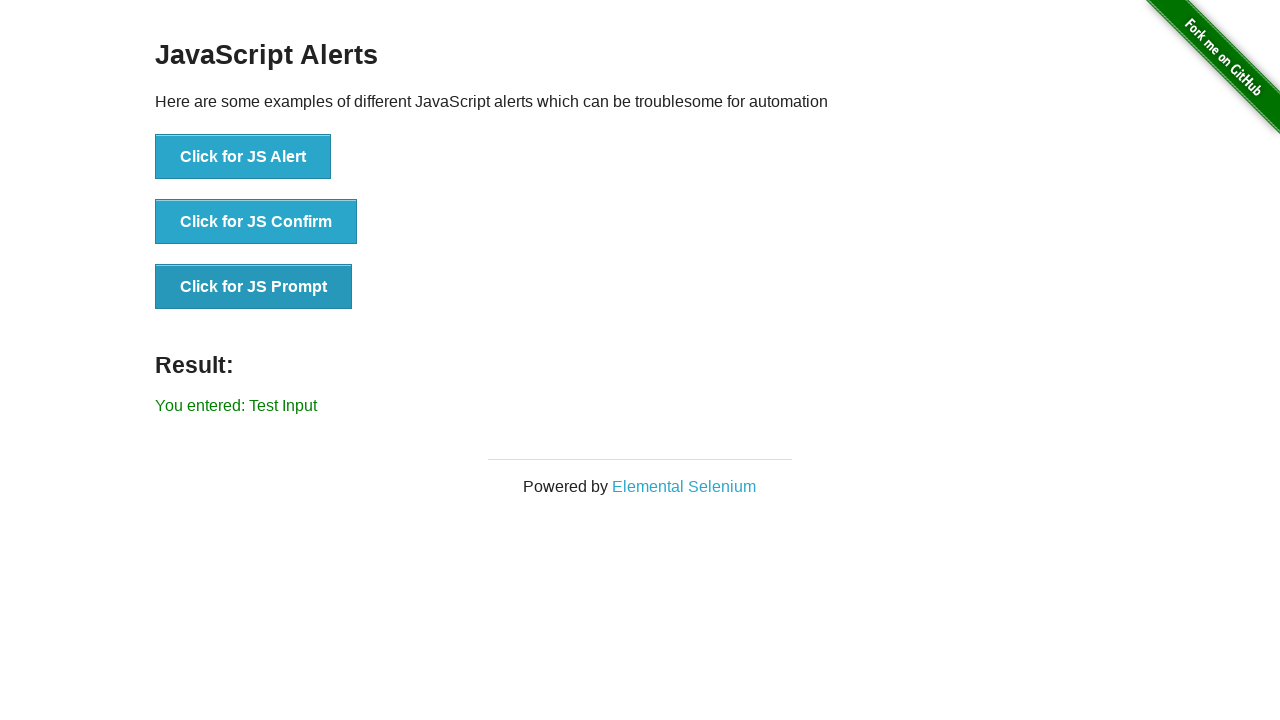

Prompt dialog accepted and result element loaded
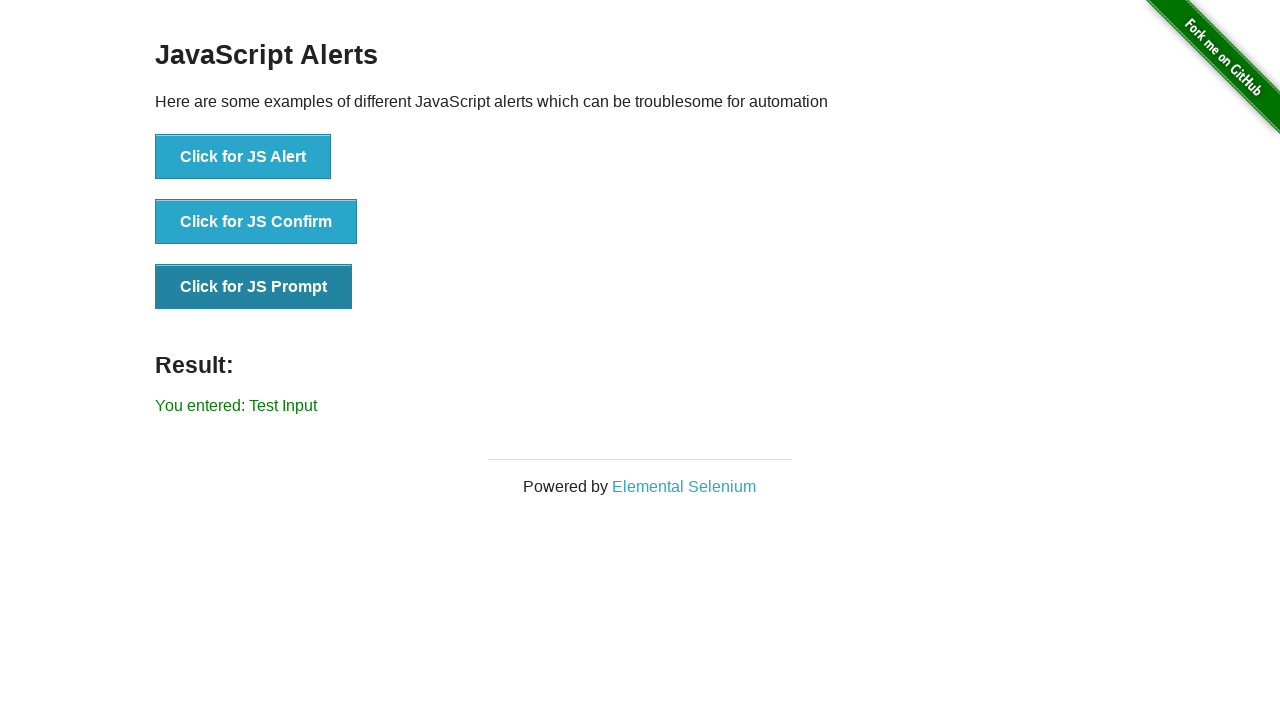

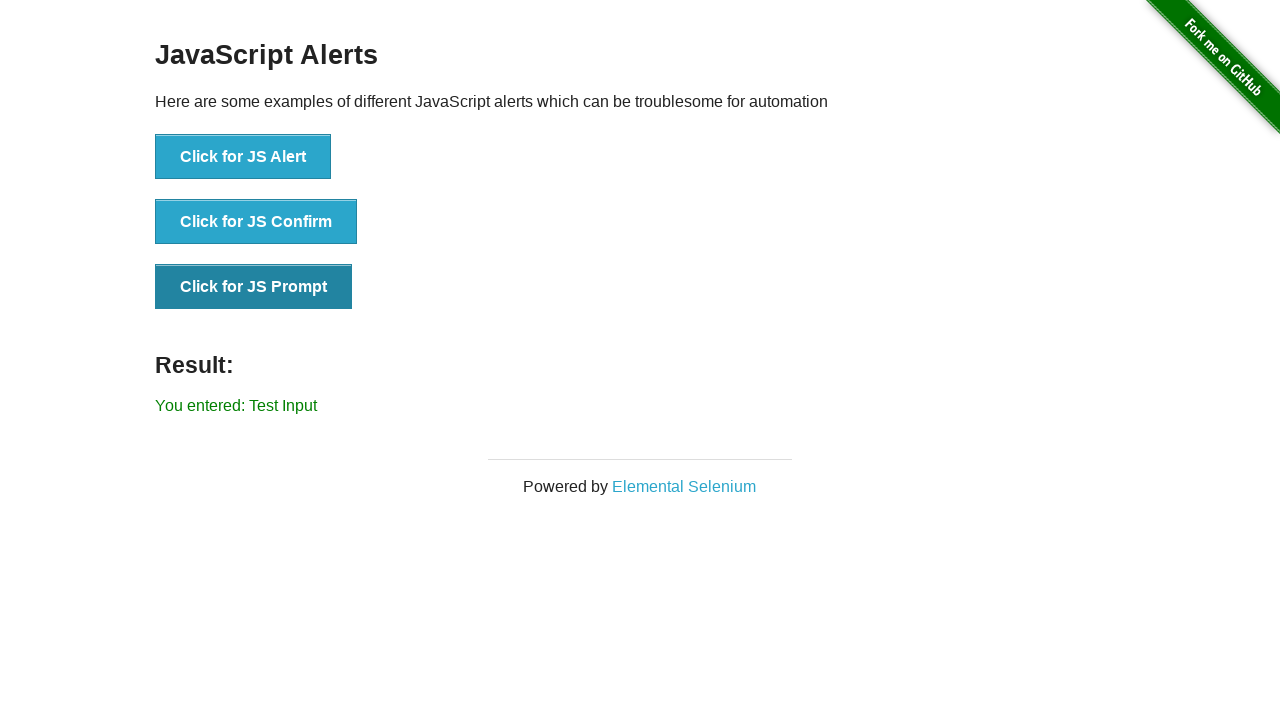